Navigates to Myntra shopping website and maximizes the browser window to verify the page loads correctly.

Starting URL: https://www.myntra.com/

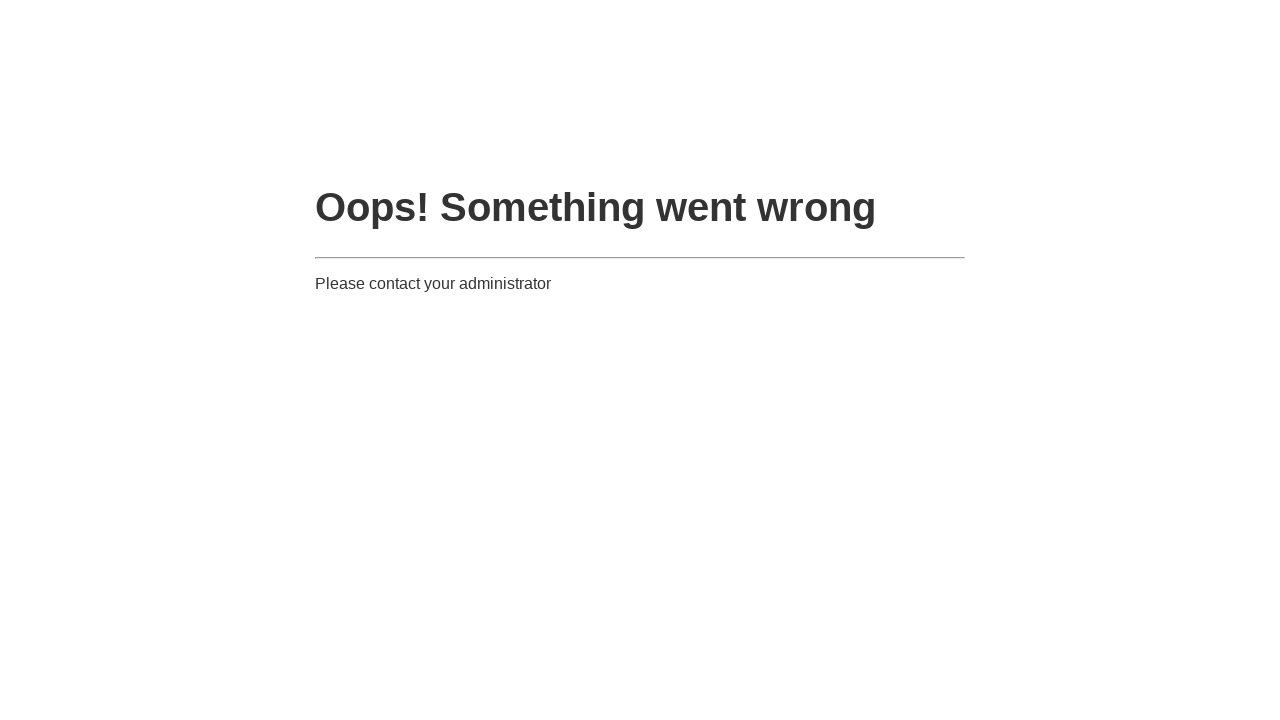

Navigated to Myntra shopping website
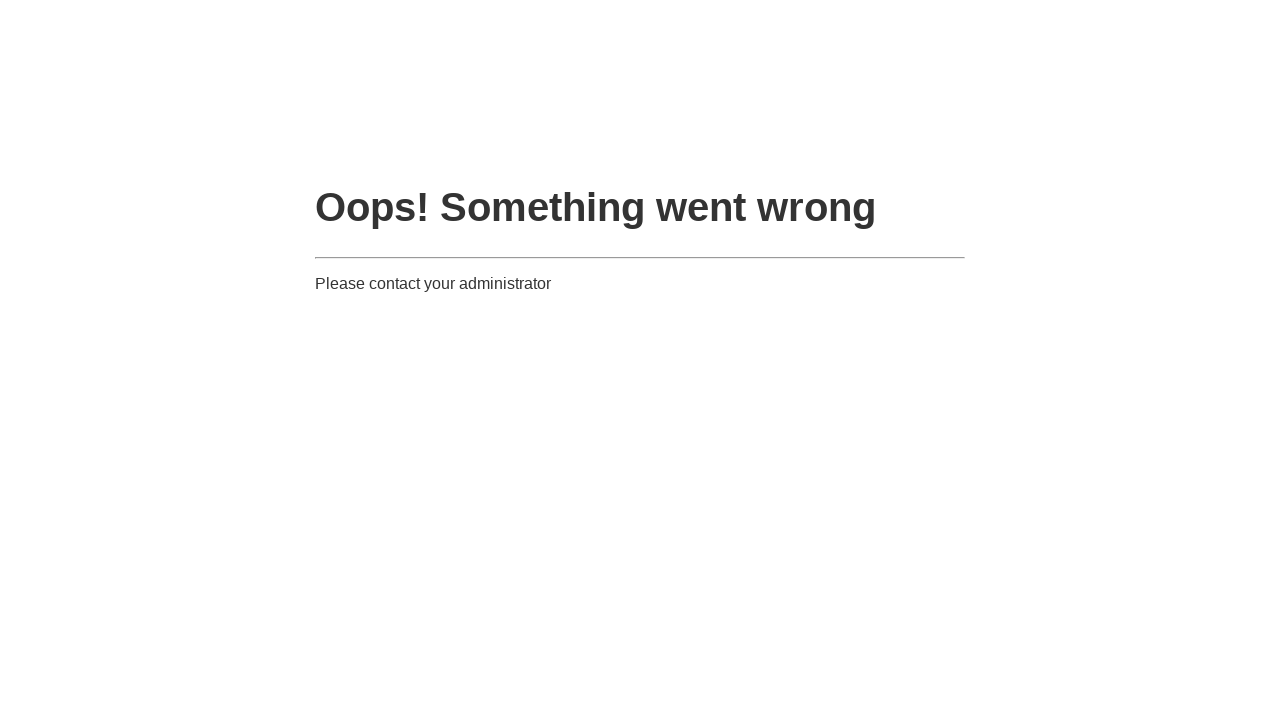

Maximized browser window to 1920x1080 resolution
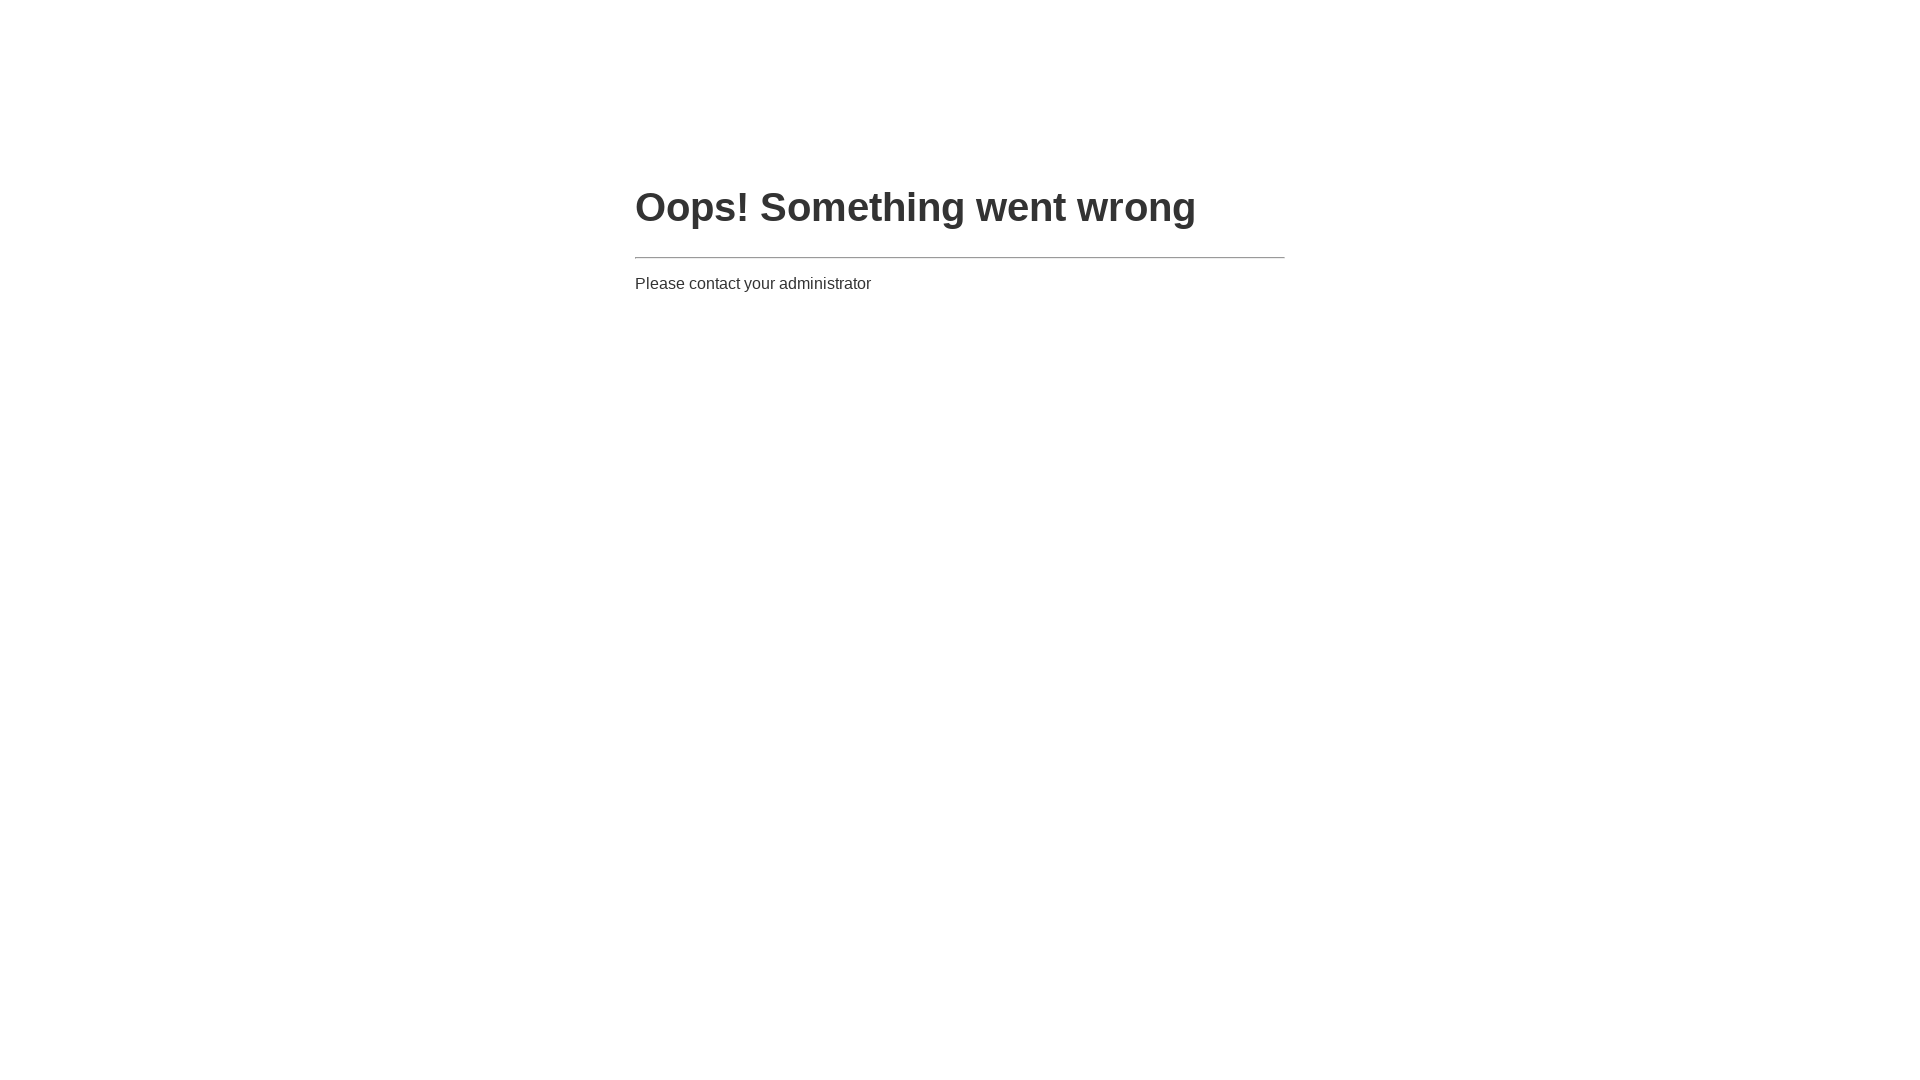

Page fully loaded and DOM content ready
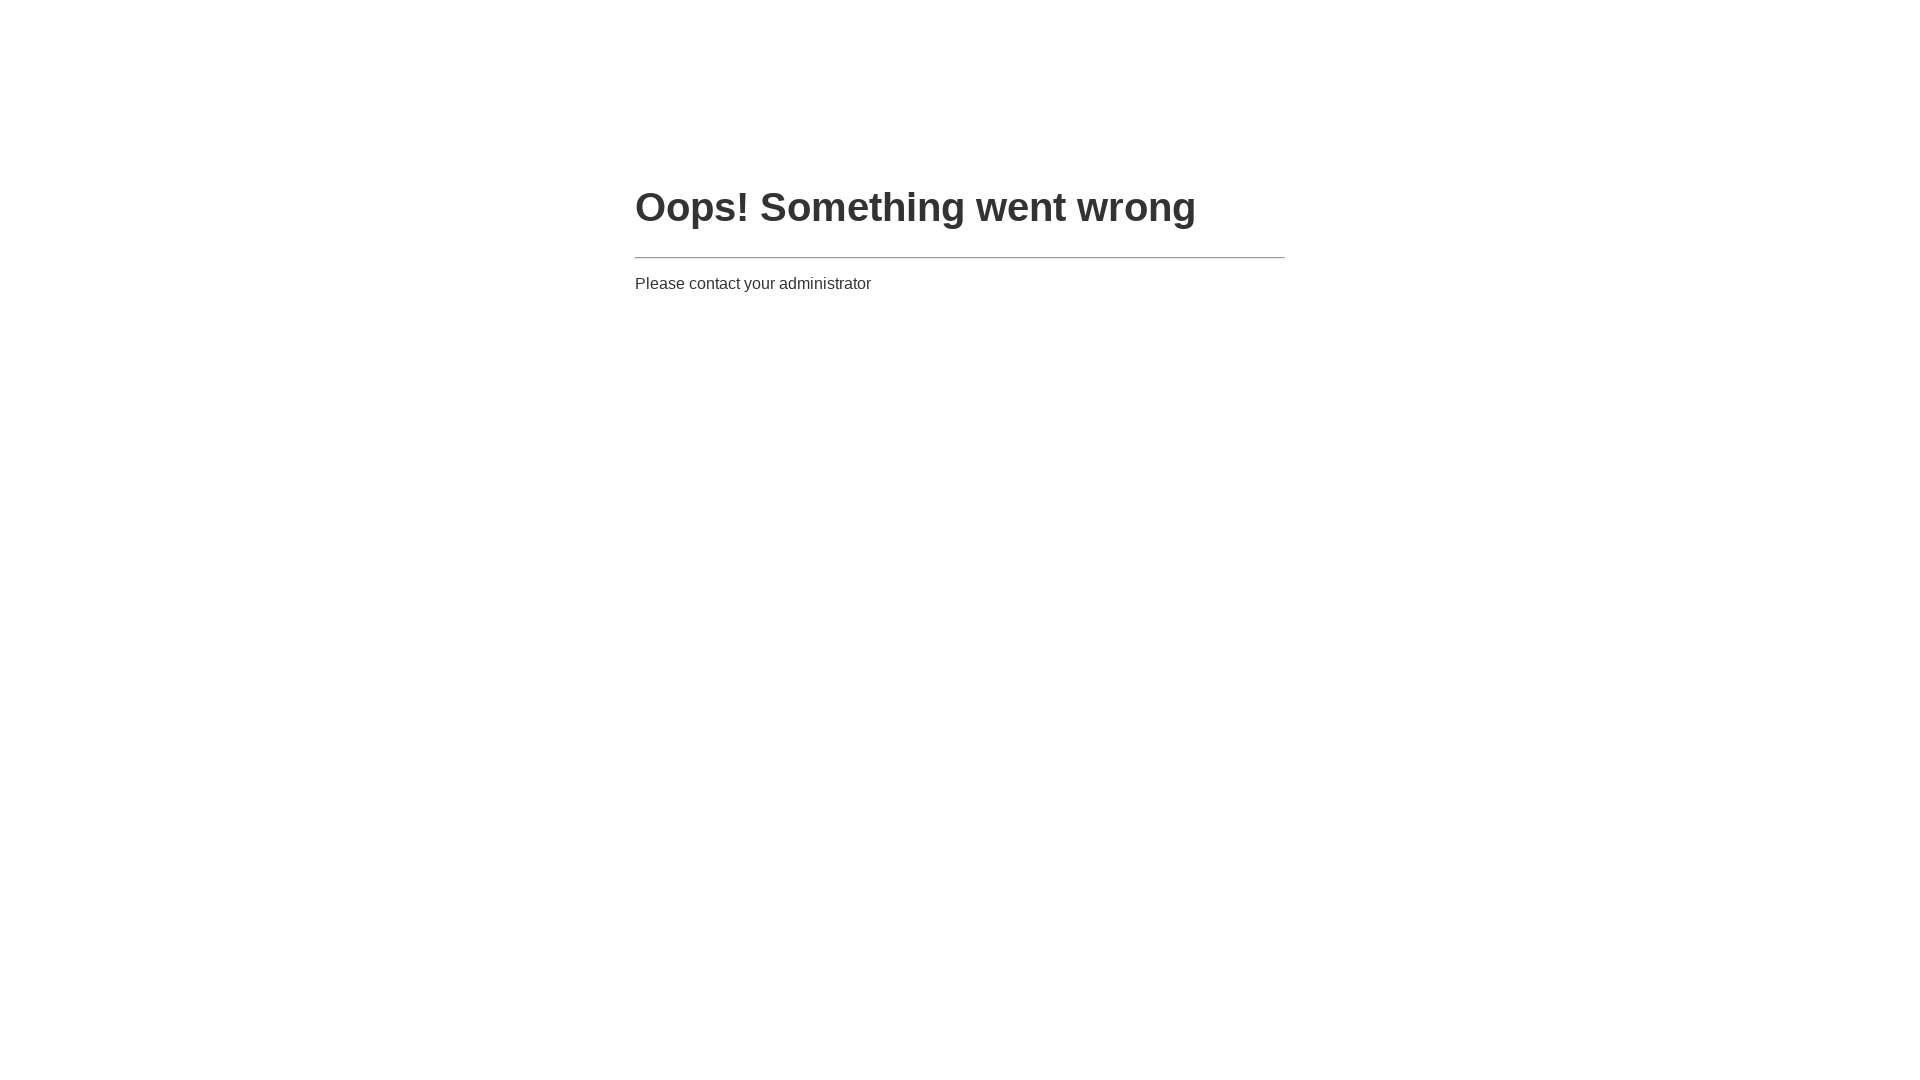

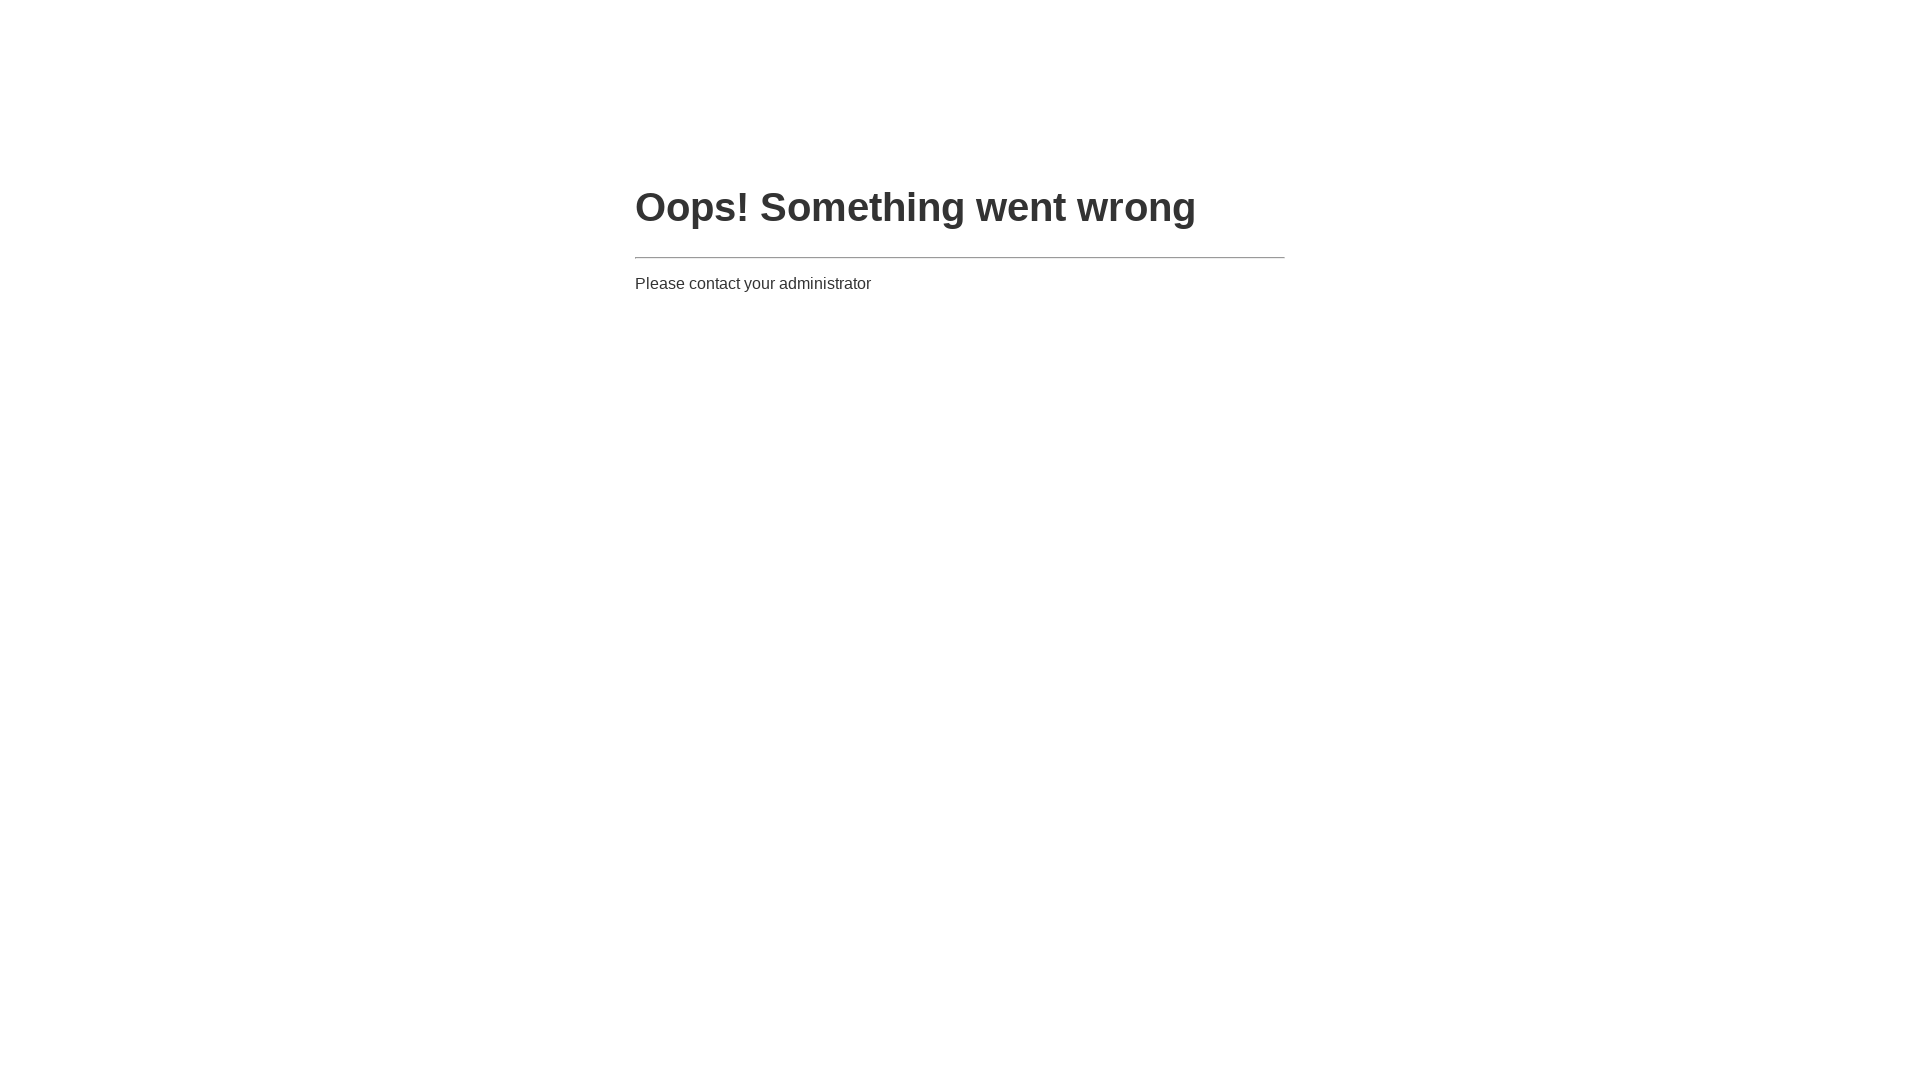